Tests right-click (context menu) functionality by right-clicking a button and verifying the confirmation message appears

Starting URL: https://demoqa.com/buttons

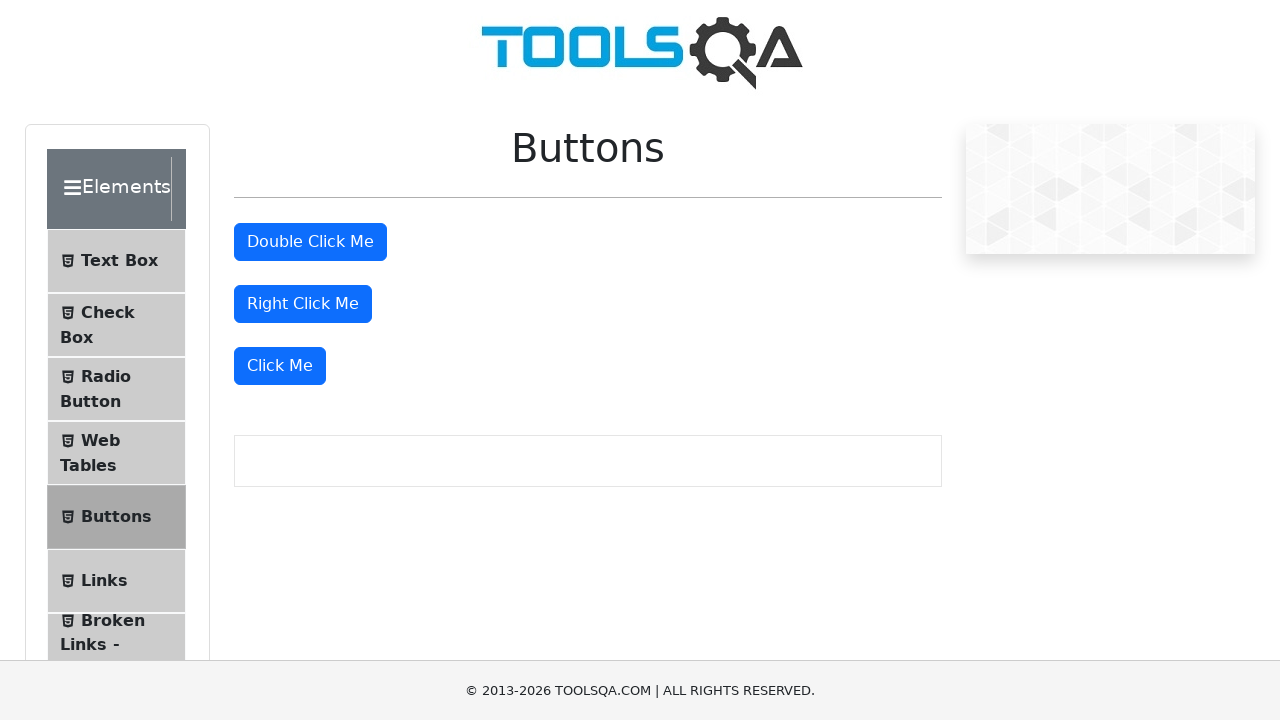

Right-clicked the 'Right Click Me' button to open context menu at (303, 304) on #rightClickBtn
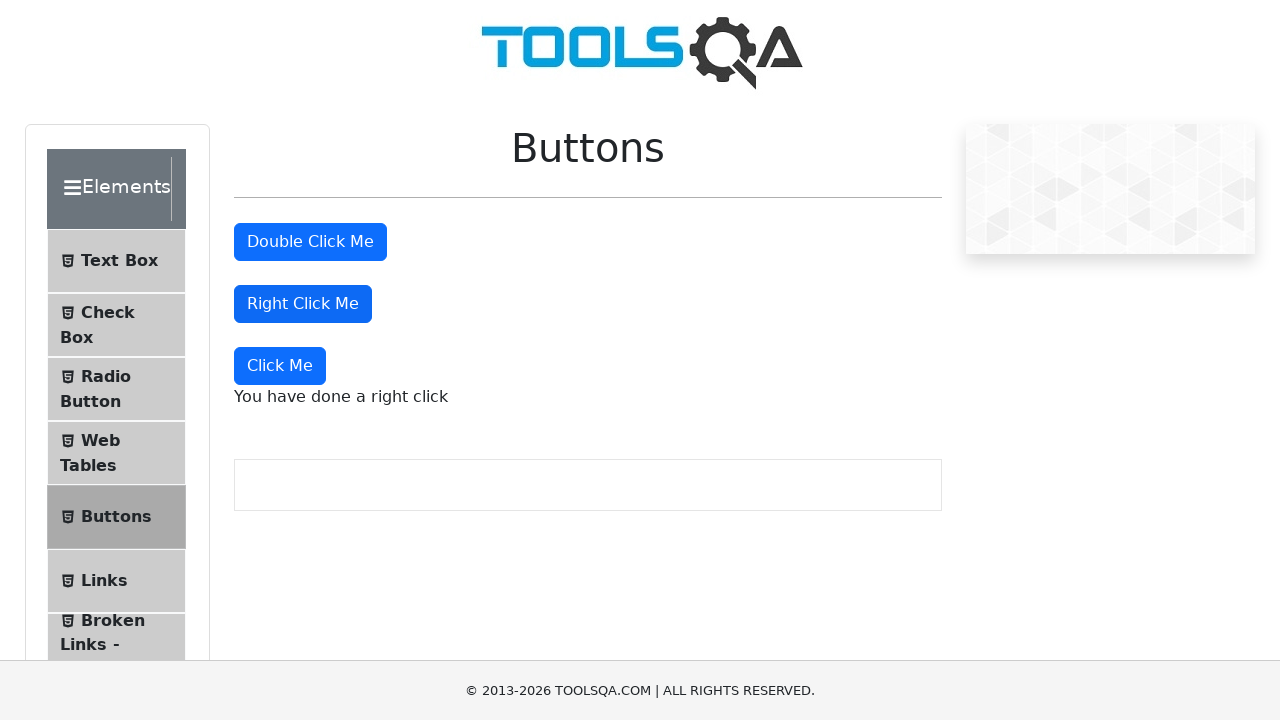

Right-click confirmation message appeared
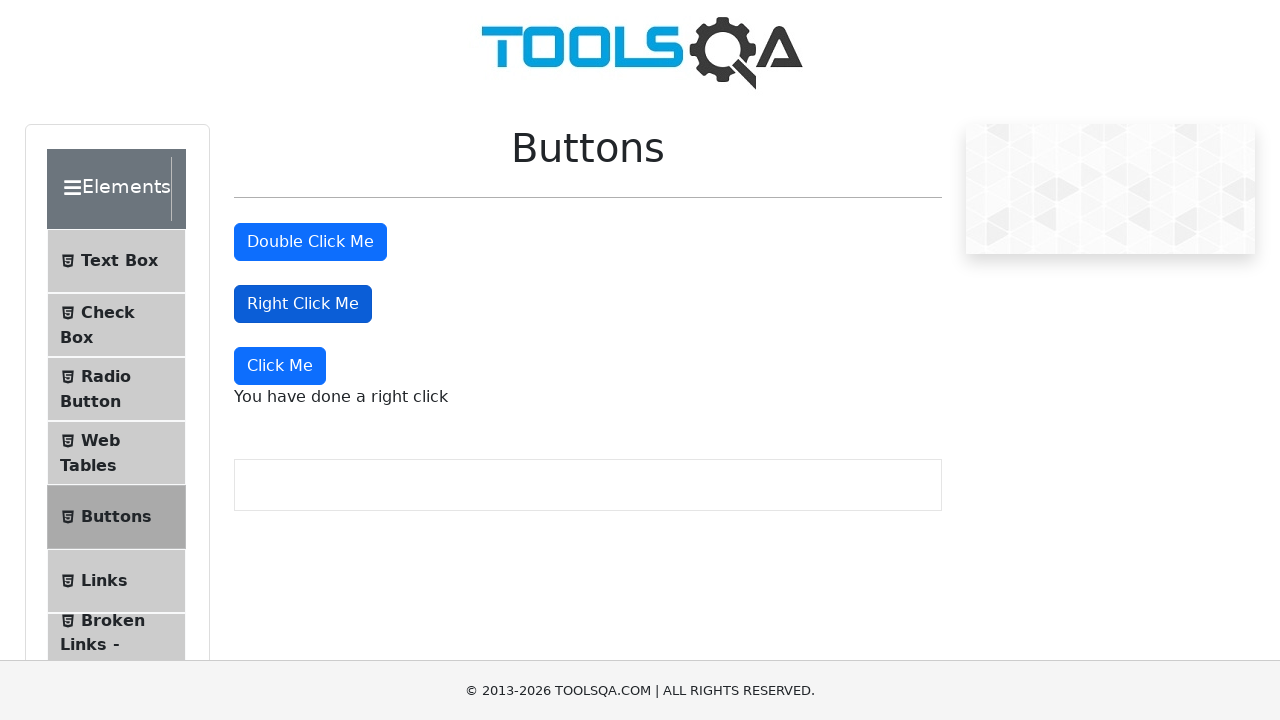

Retrieved text content from right-click confirmation message
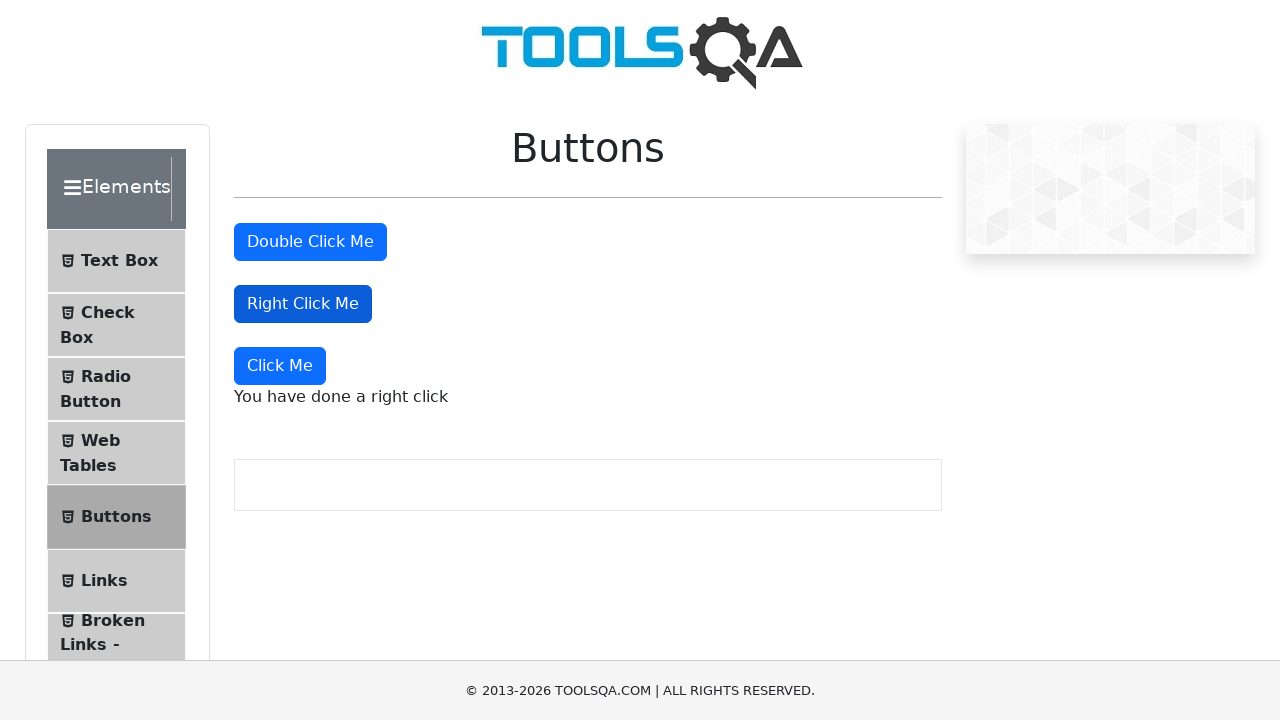

Verified confirmation message text equals 'You have done a right click'
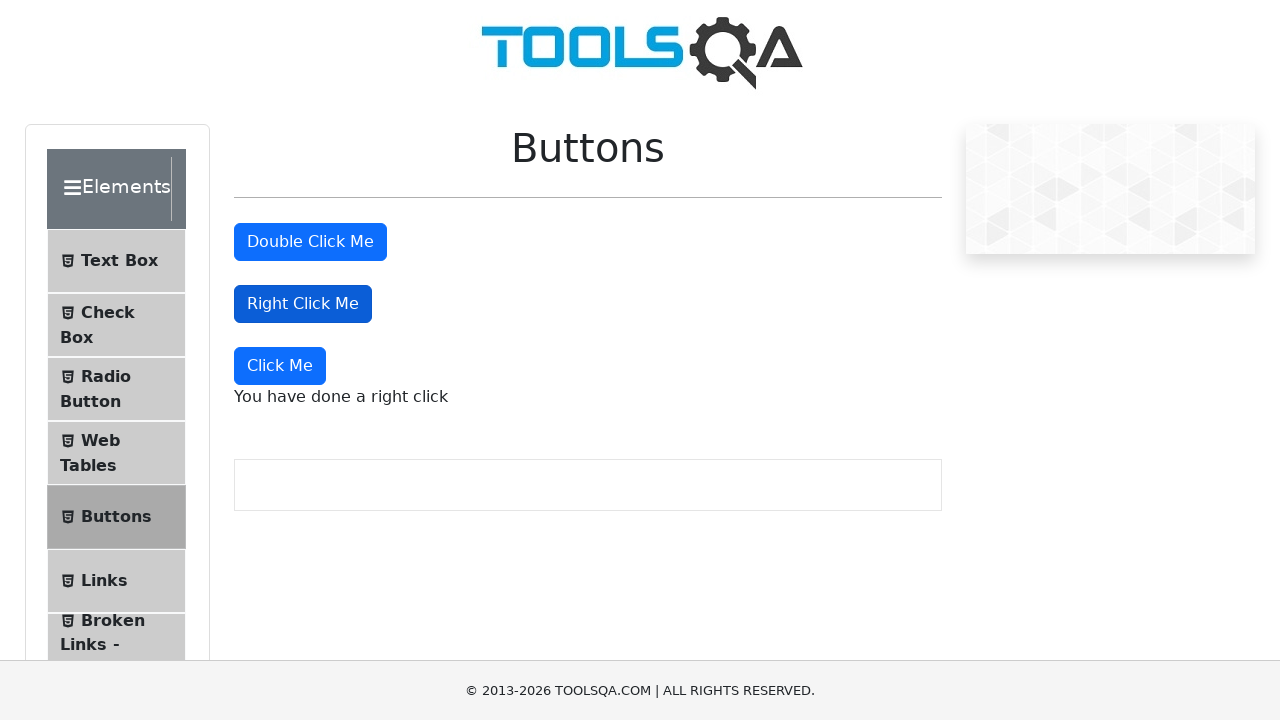

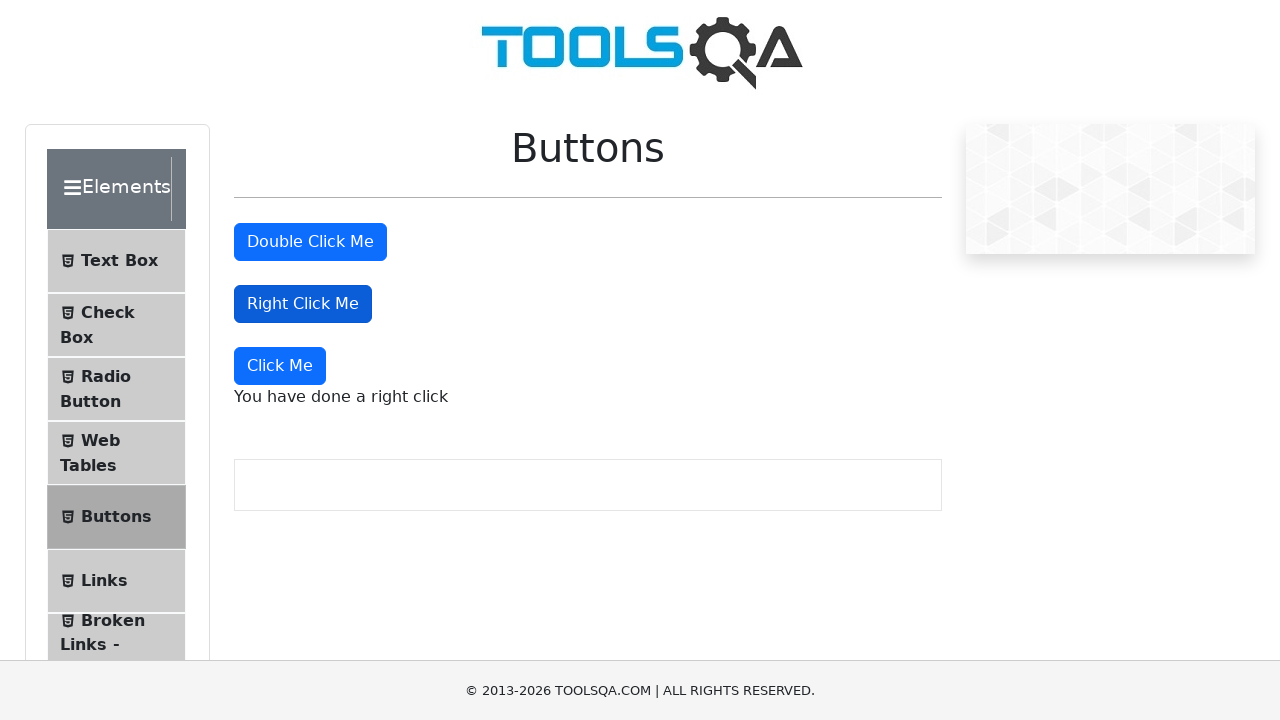